Tests multi-select dropdown functionality by switching to an iframe, selecting multiple options using different selection methods (by index, by value, by visible text), and then deselecting all options.

Starting URL: https://www.w3schools.com/tags/tryit.asp?filename=tryhtml_select_multiple

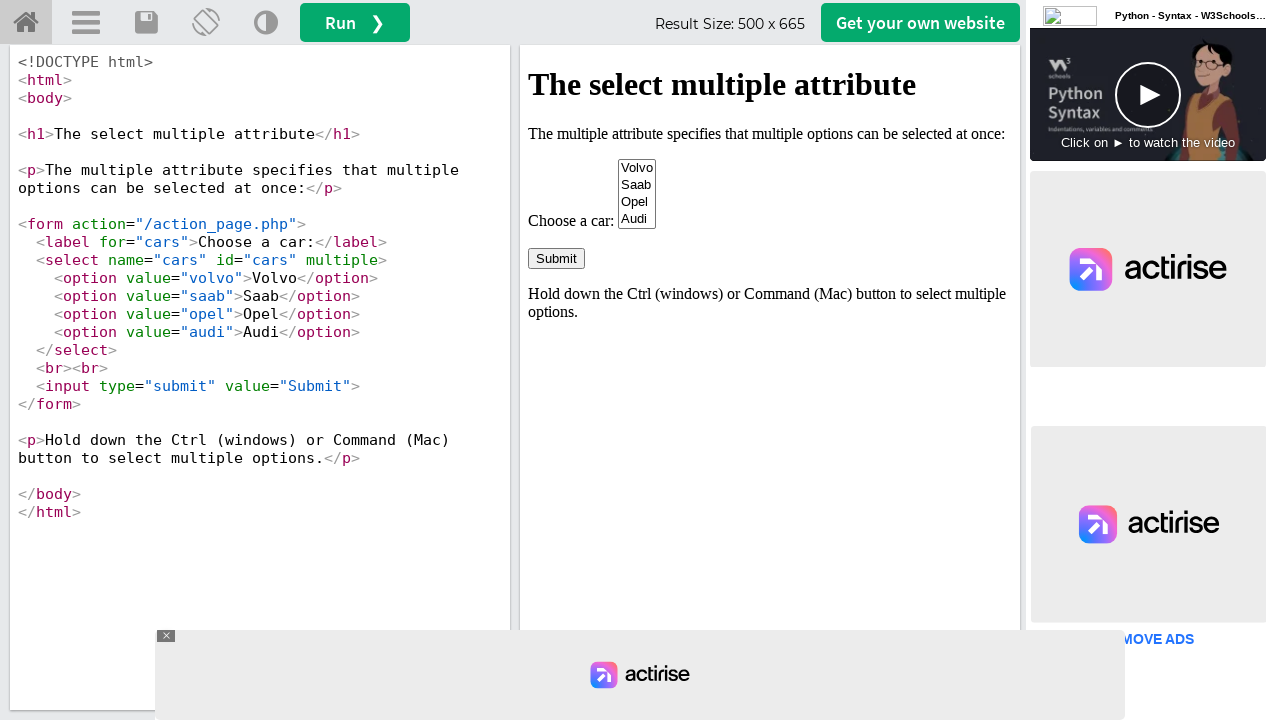

Located iframe with id 'iframeResult'
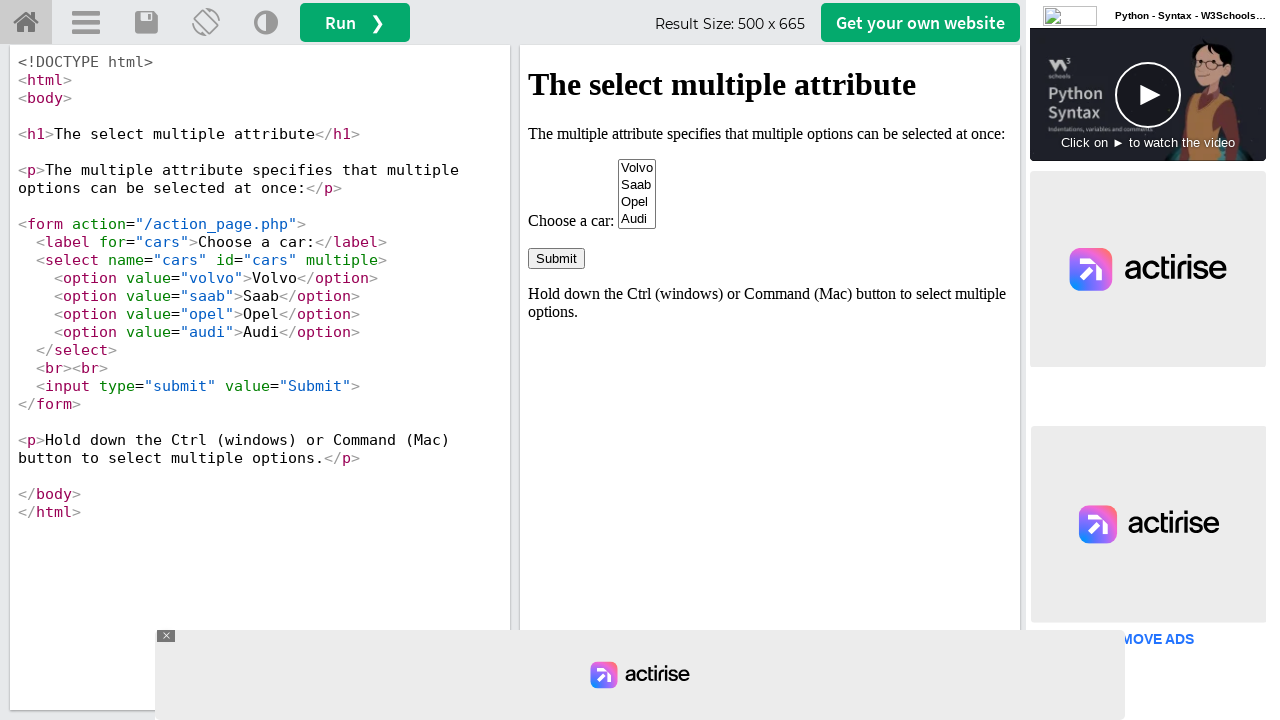

Located select element with name 'cars' in iframe
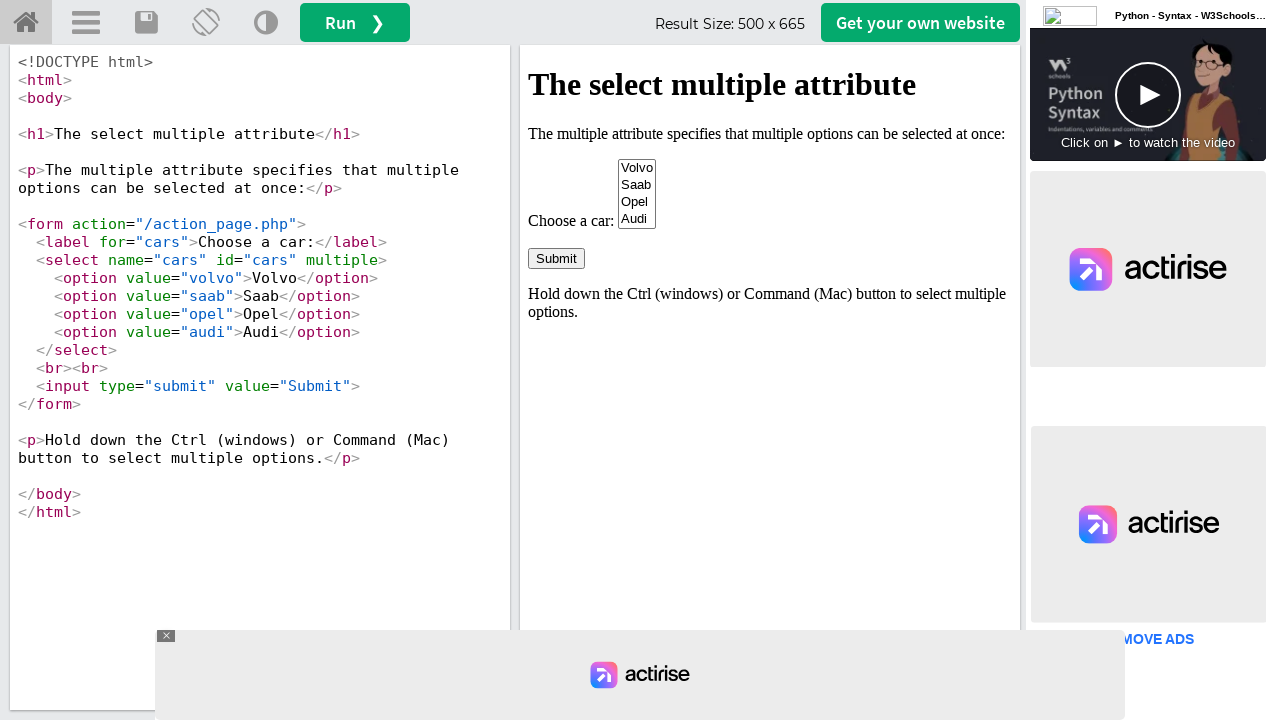

Selected option at index 1 (Saab) from cars dropdown on #iframeResult >> internal:control=enter-frame >> select[name='cars']
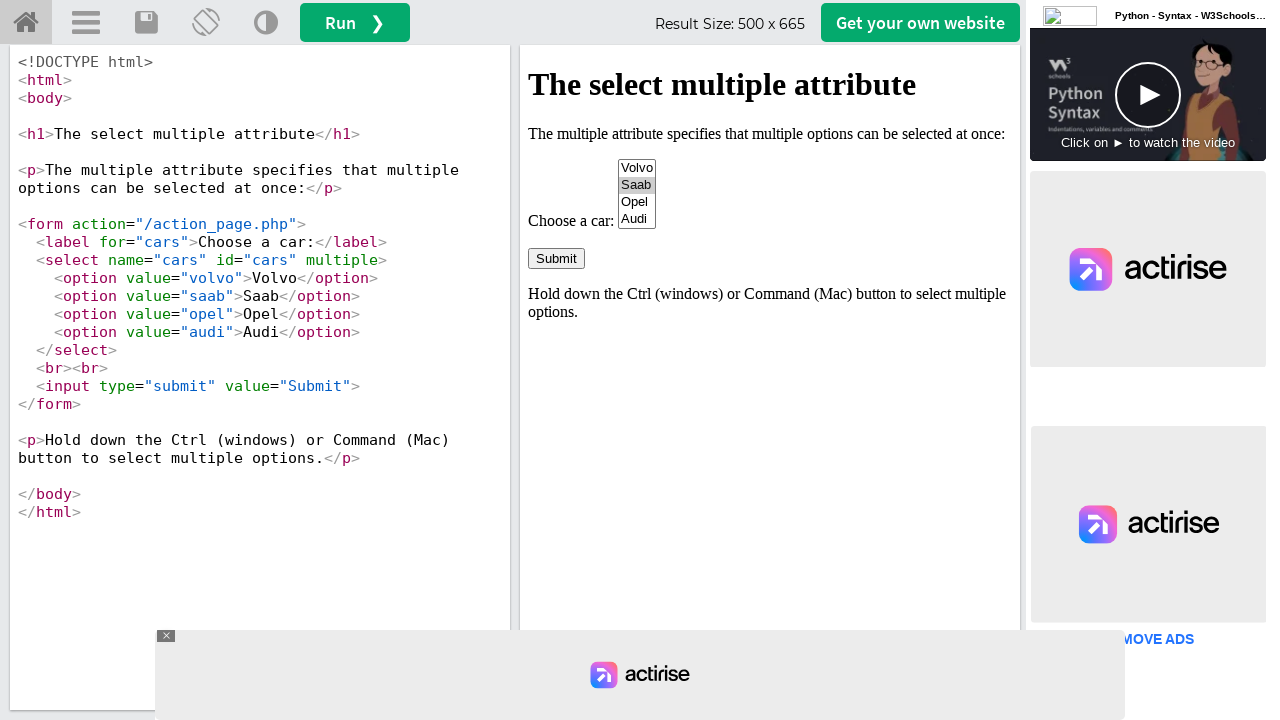

Selected option with value 'volvo' from cars dropdown on #iframeResult >> internal:control=enter-frame >> select[name='cars']
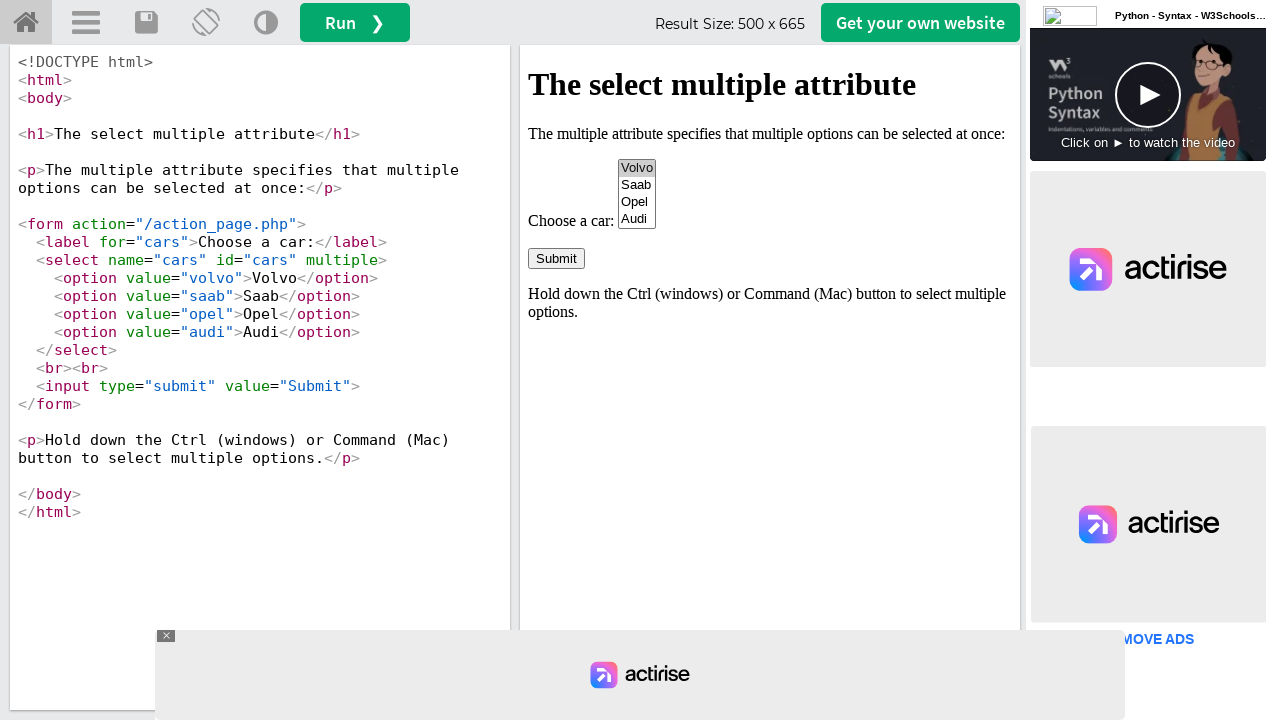

Selected option with visible text 'Audi' from cars dropdown on #iframeResult >> internal:control=enter-frame >> select[name='cars']
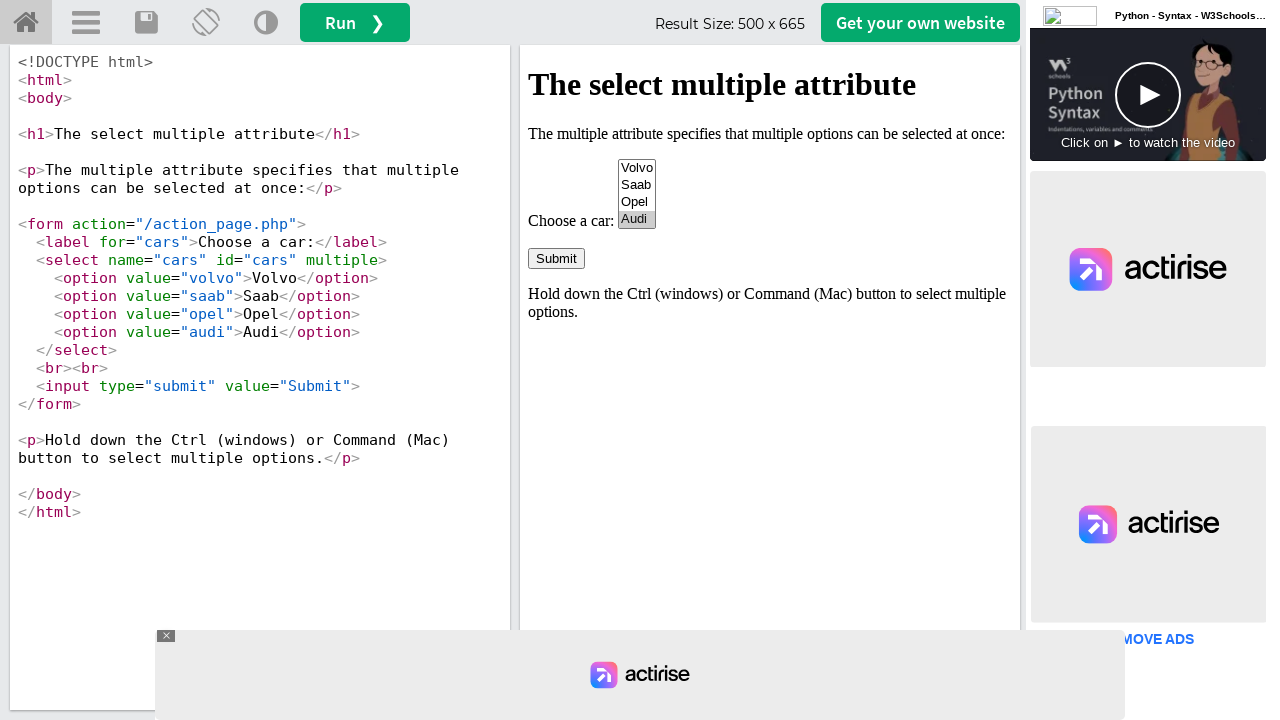

Waited 1 second to observe multiple selections
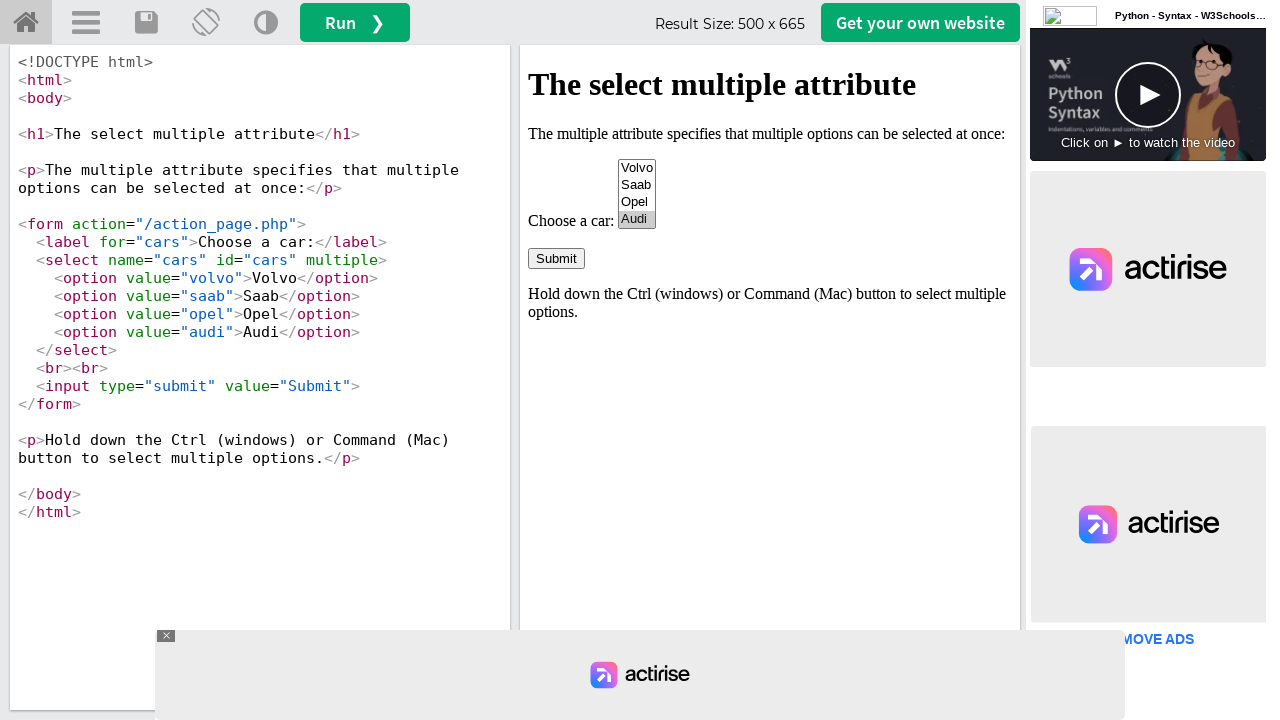

Deselected all options from cars dropdown using JavaScript
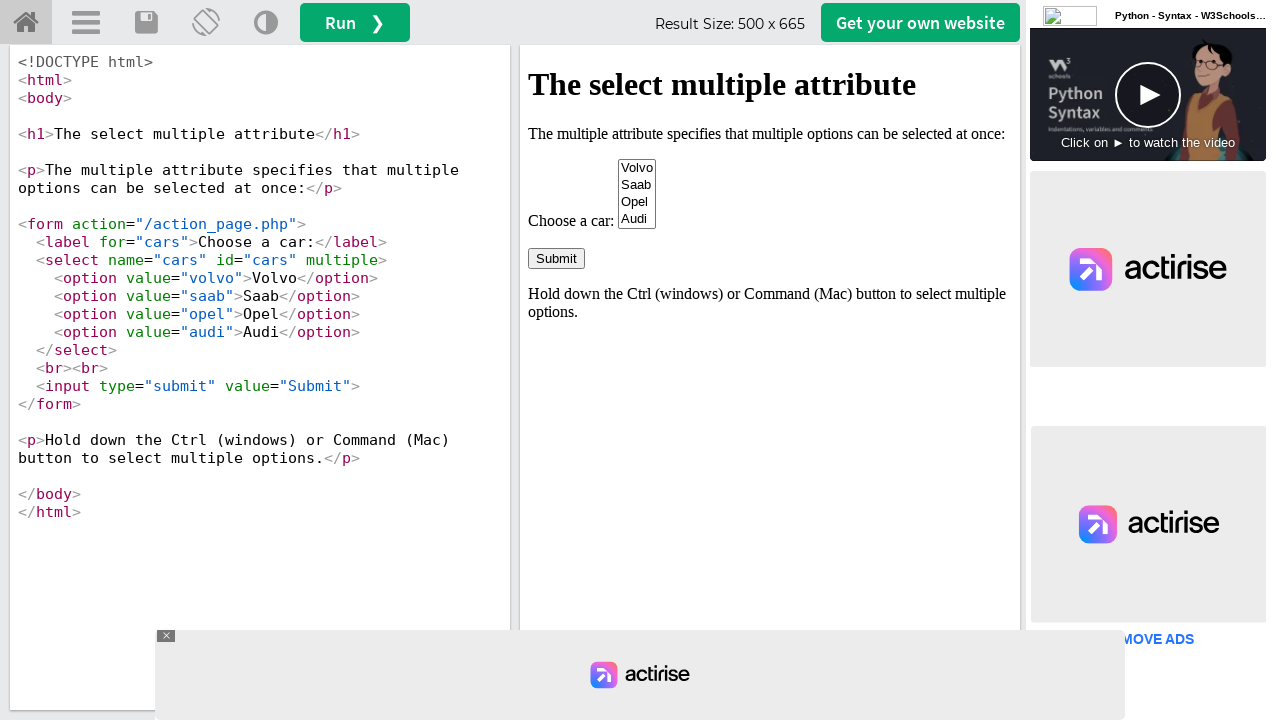

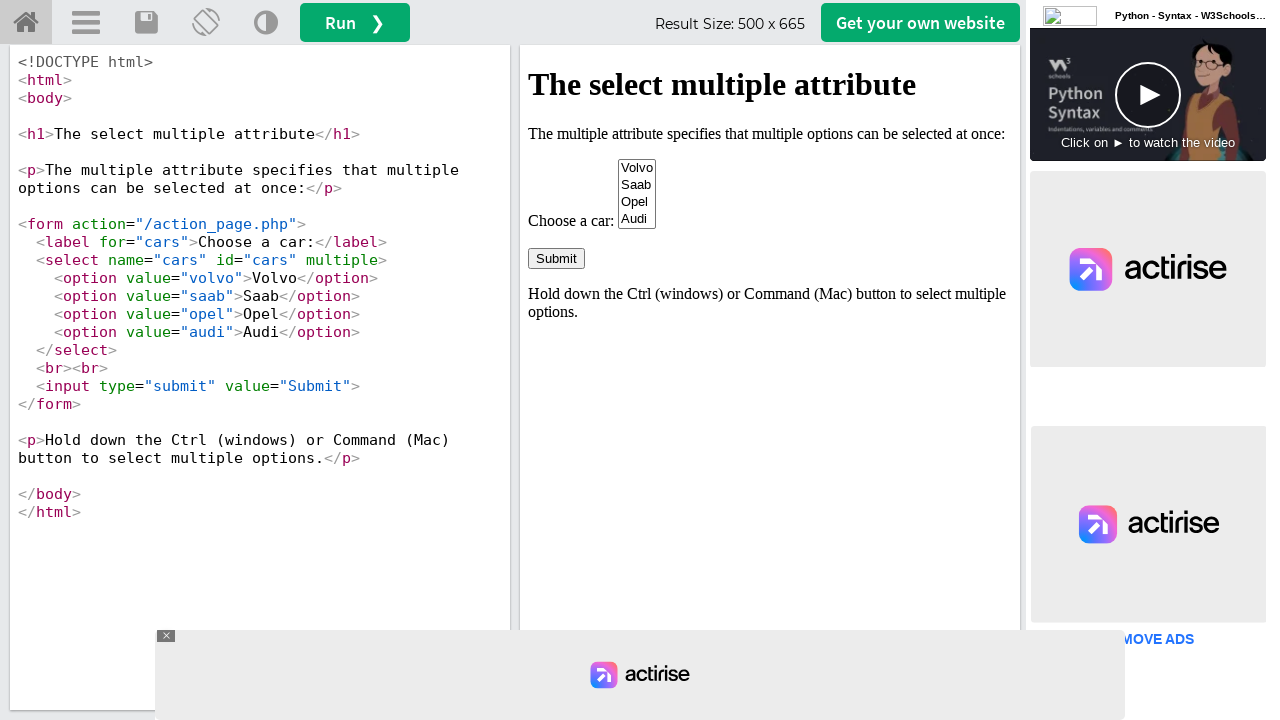